Tests a sample todo application by checking multiple checkbox items, then adding two new list items by filling a text field and clicking an add button.

Starting URL: https://lambdatest.github.io/sample-todo-app/

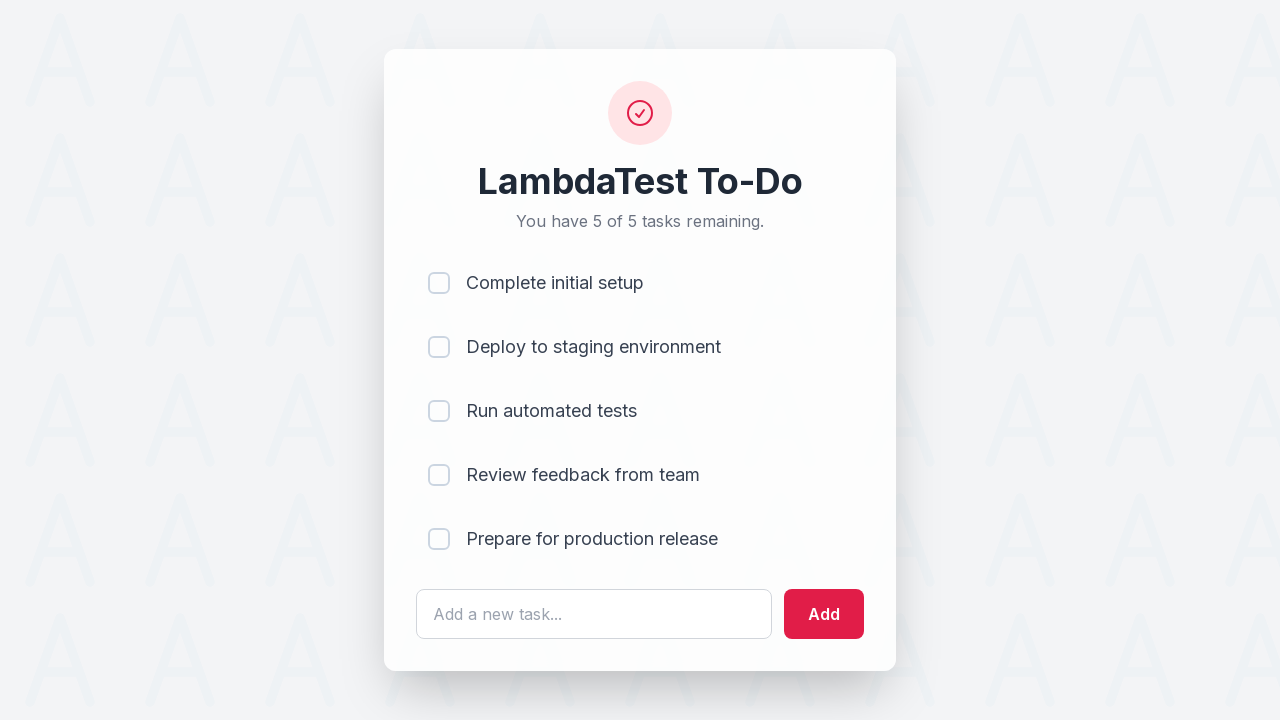

Checked first checkbox item (li1) at (439, 283) on input[name='li1']
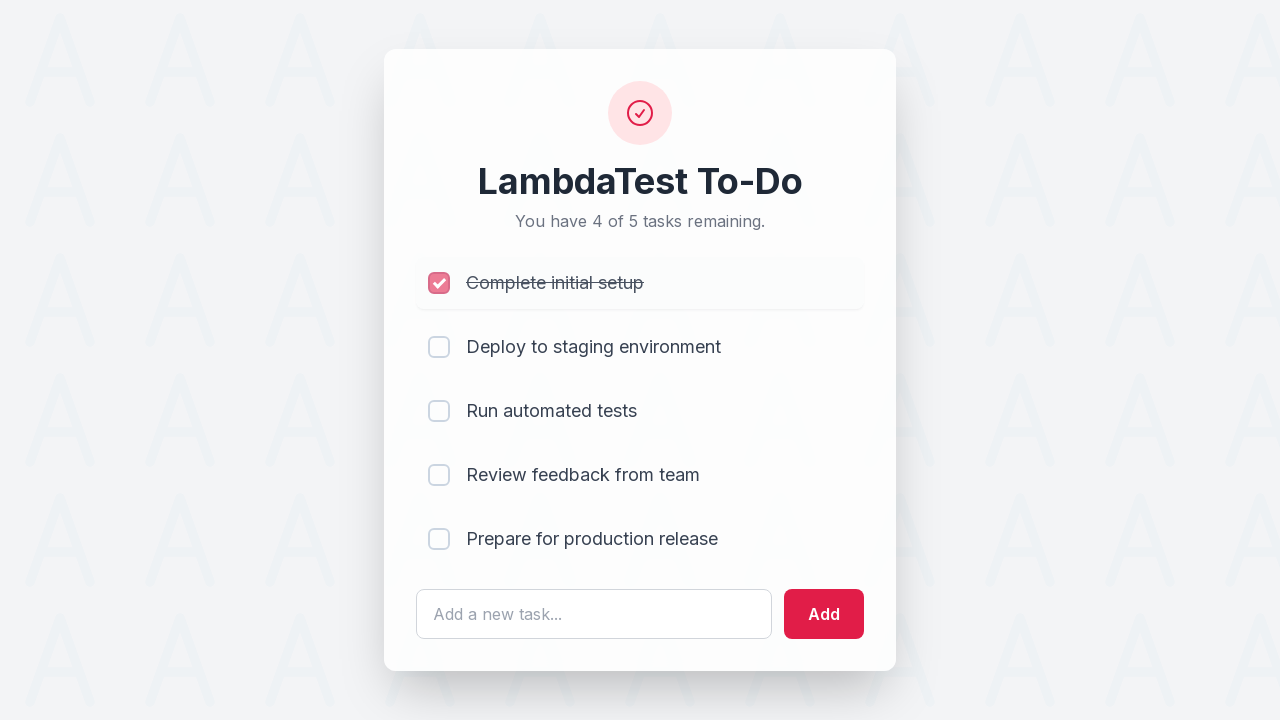

Checked second checkbox item (li2) at (439, 347) on input[name='li2']
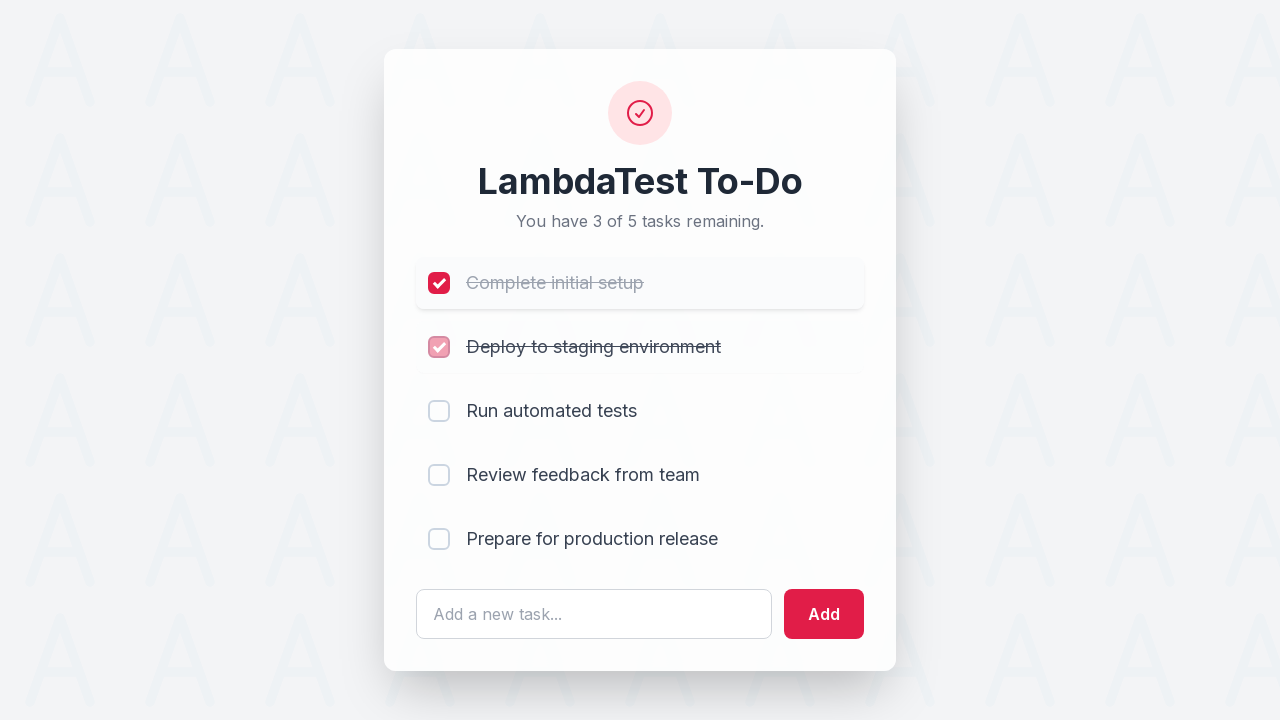

Checked third checkbox item (li3) at (439, 411) on input[name='li3']
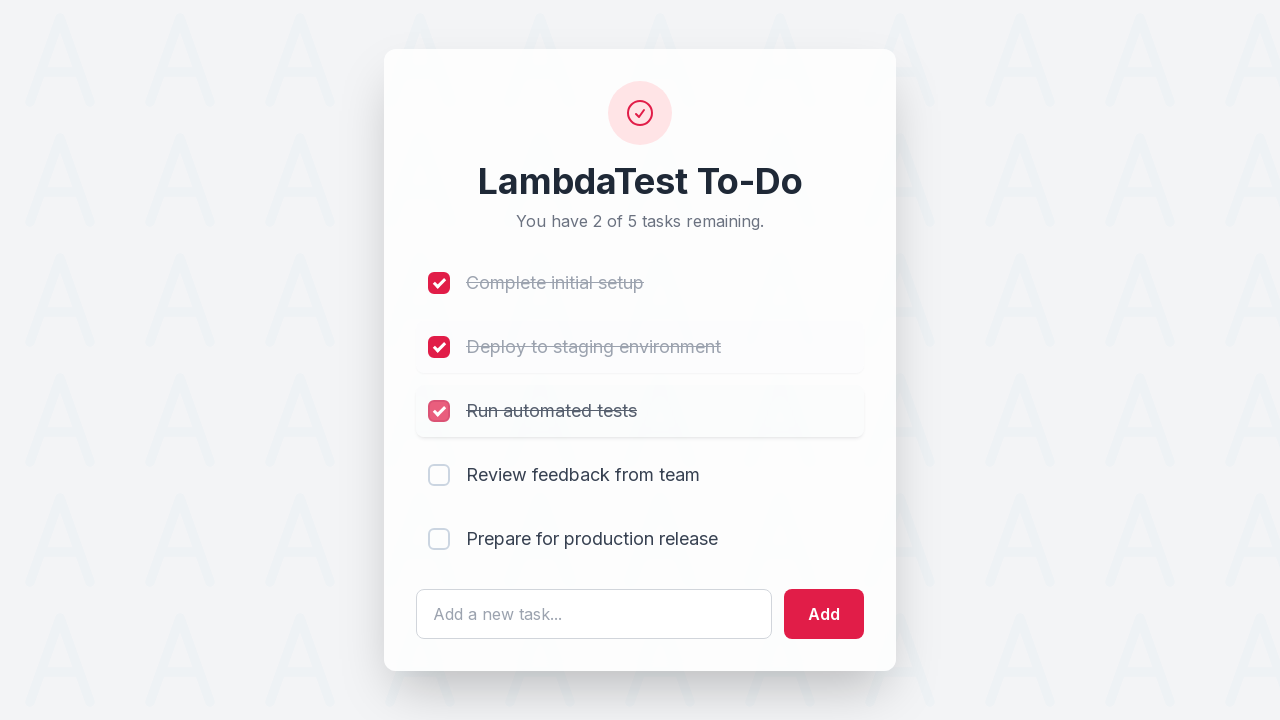

Checked fourth checkbox item (li4) at (439, 475) on input[name='li4']
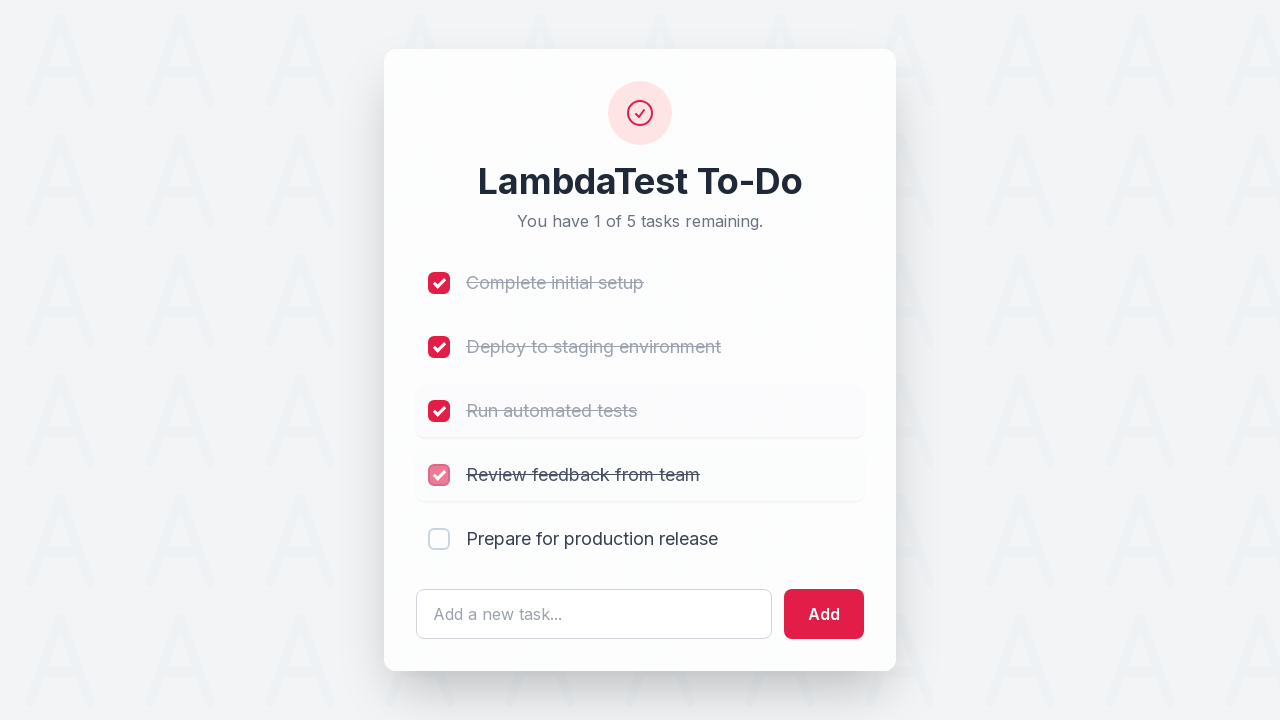

Filled text field with 'List Item 6' on #sampletodotext
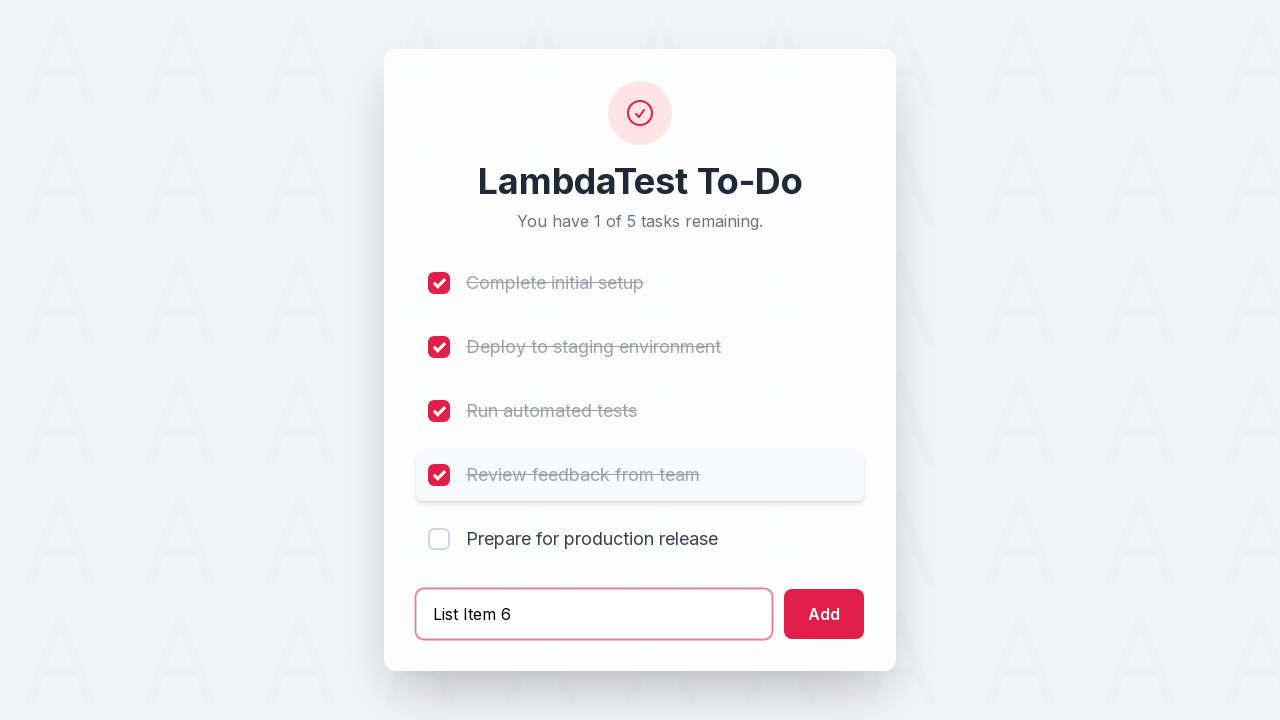

Clicked add button to create List Item 6 at (824, 614) on #addbutton
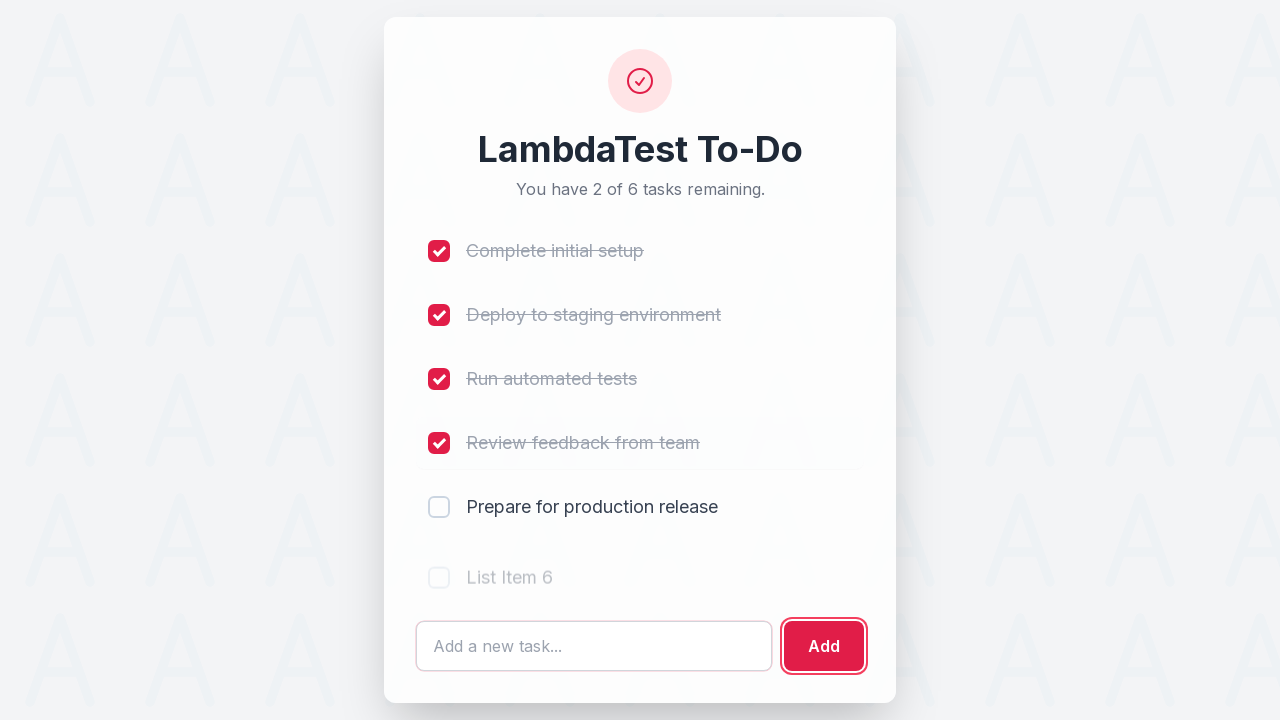

Filled text field with 'List Item 7' on #sampletodotext
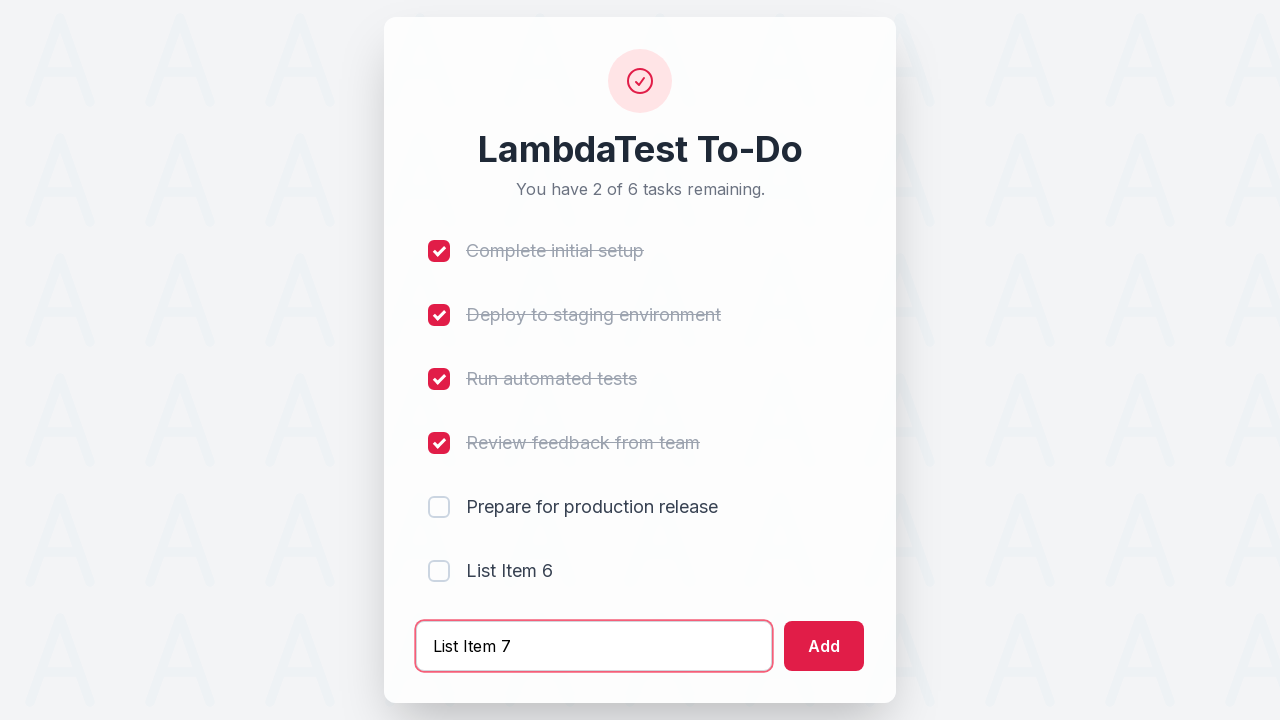

Clicked add button to create List Item 7 at (824, 646) on #addbutton
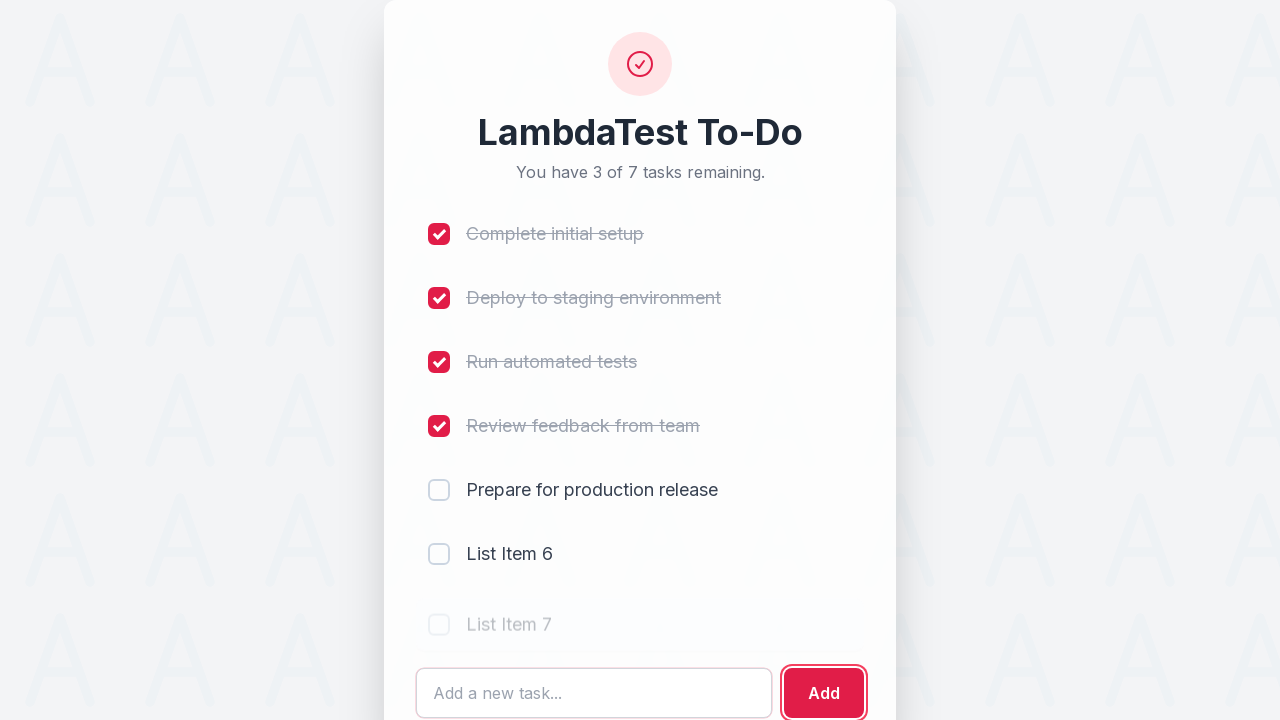

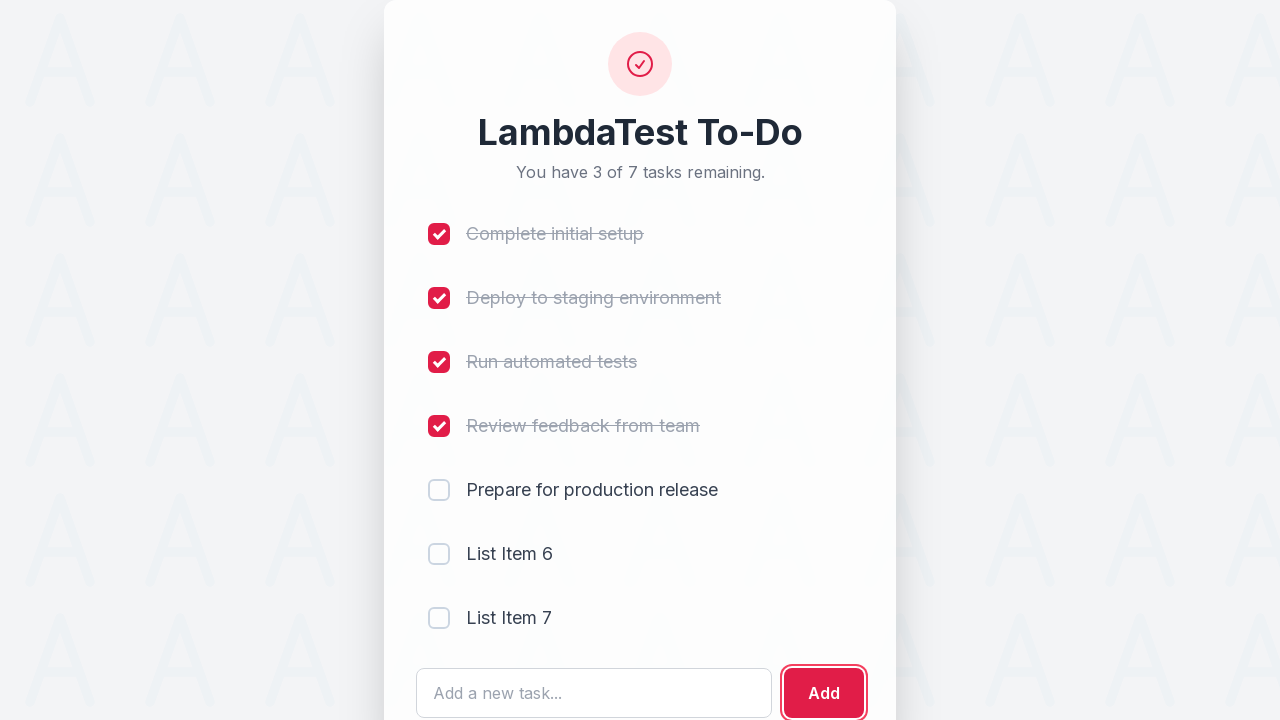